Tests filling out a date of birth form by selecting day, month, and year values from dropdown menus on a JotForm page.

Starting URL: https://form.jotformpro.com/42382403598964?

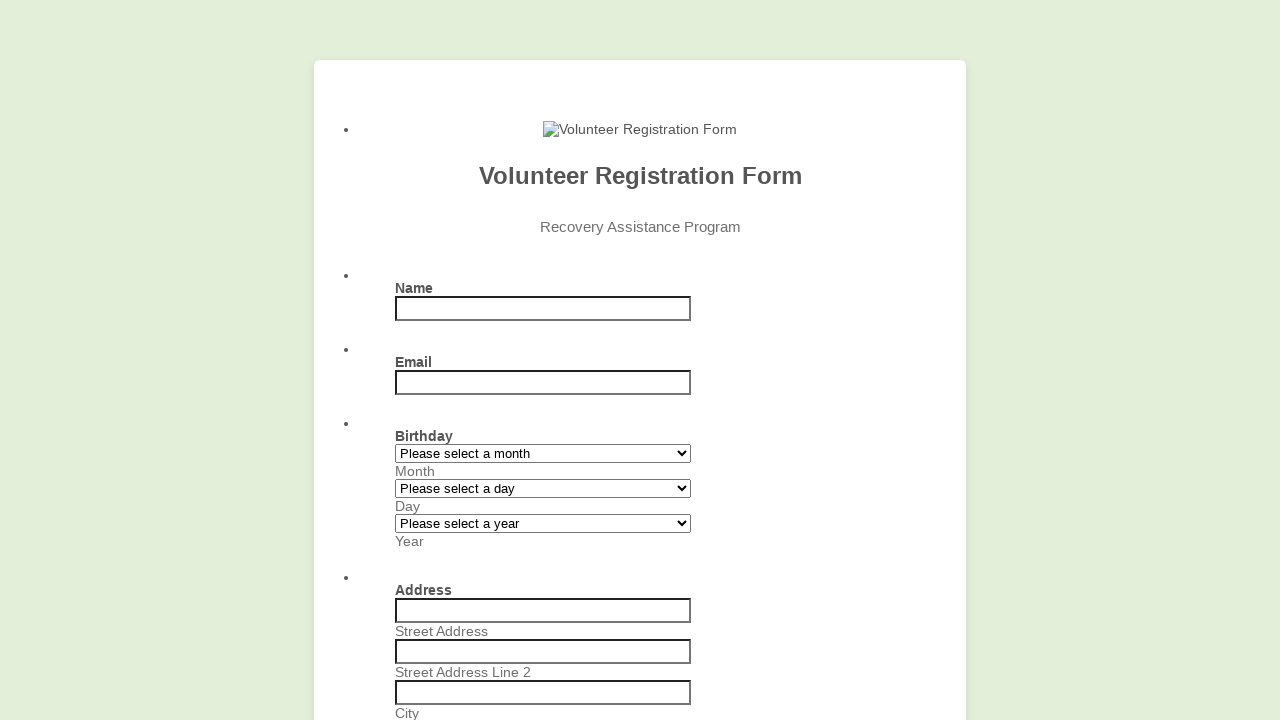

Selected day '10' from day dropdown on #input_7_day
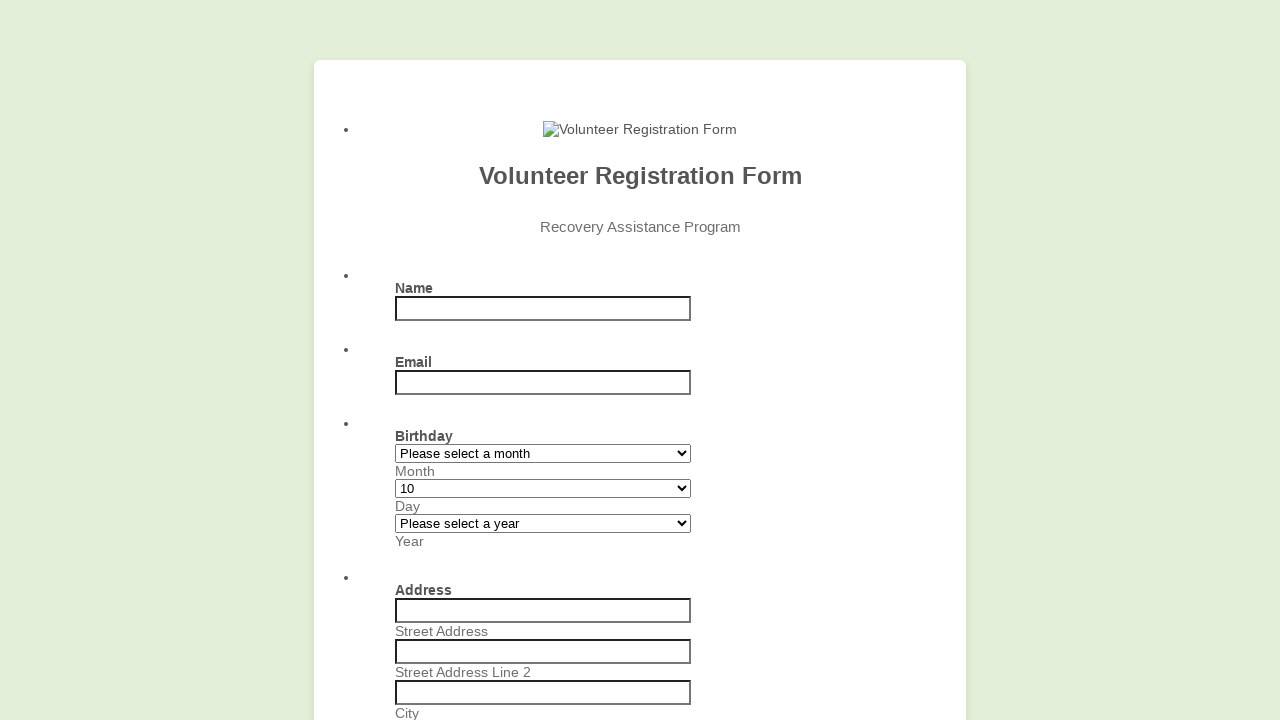

Selected month 'August' from month dropdown on #input_7_month
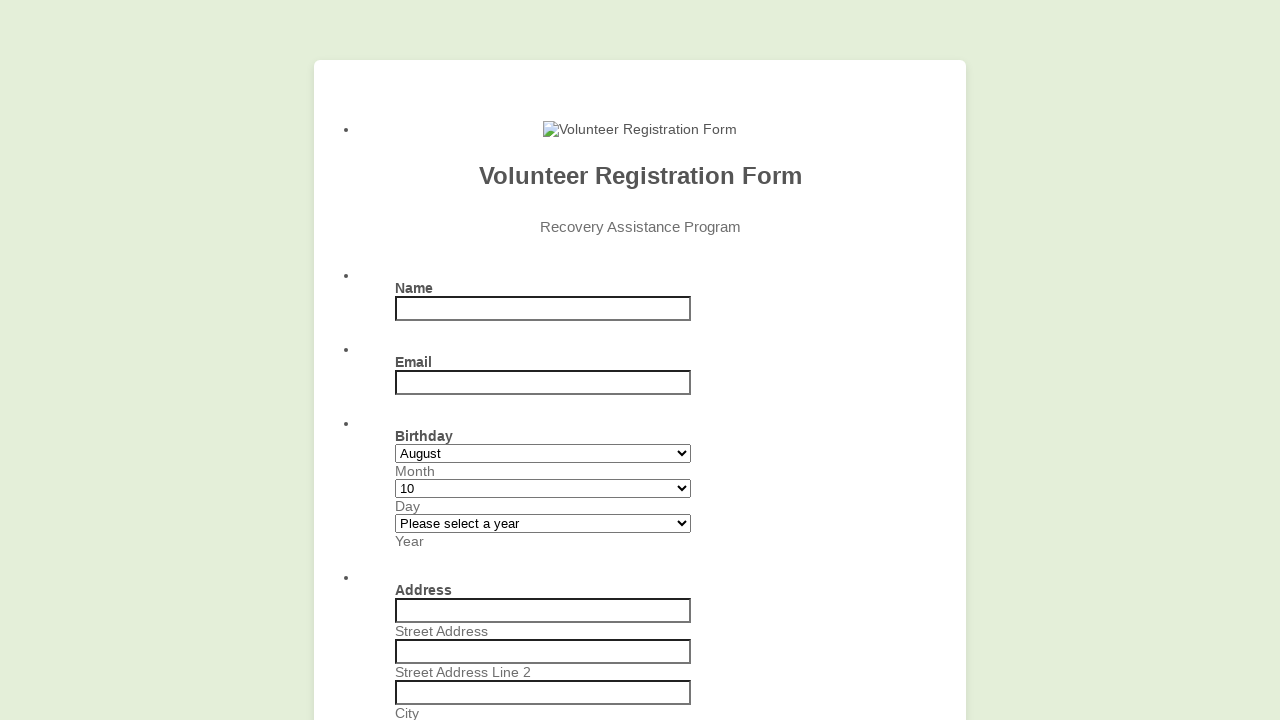

Selected year '1990' from year dropdown on #input_7_year
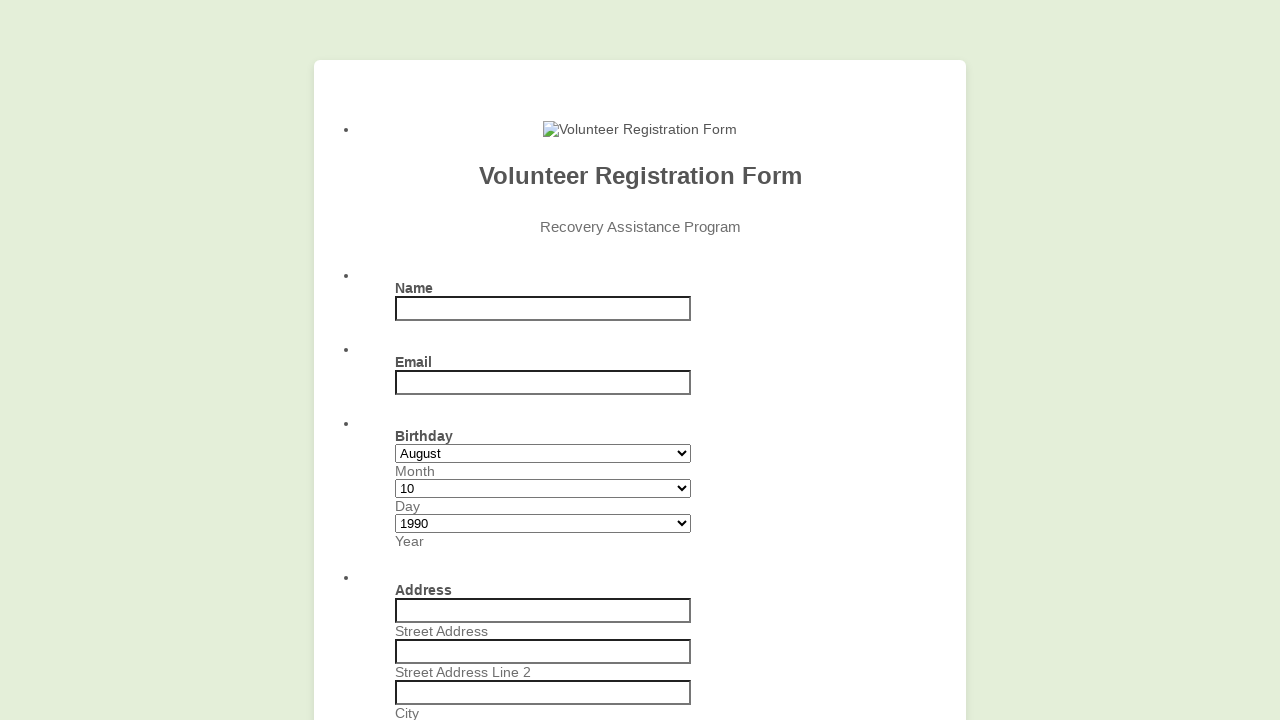

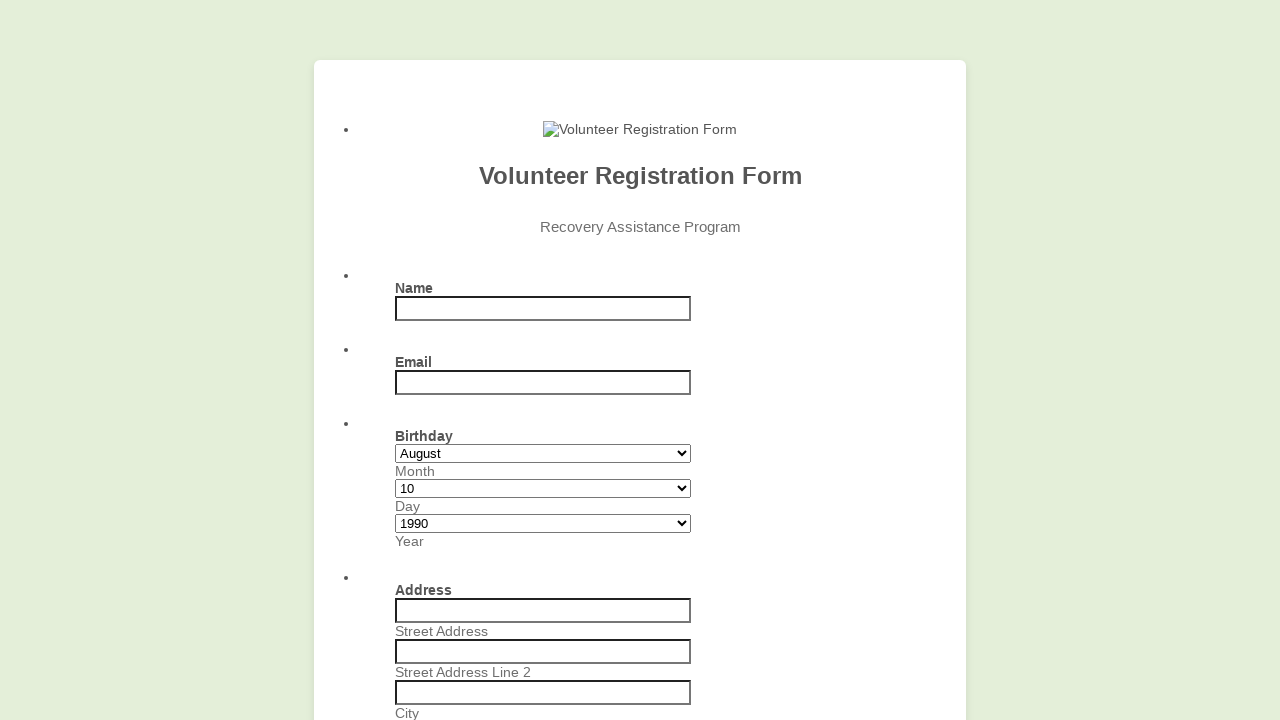